Navigates to Python.org and verifies that the upcoming events widget is displayed with event times and names

Starting URL: https://python.org

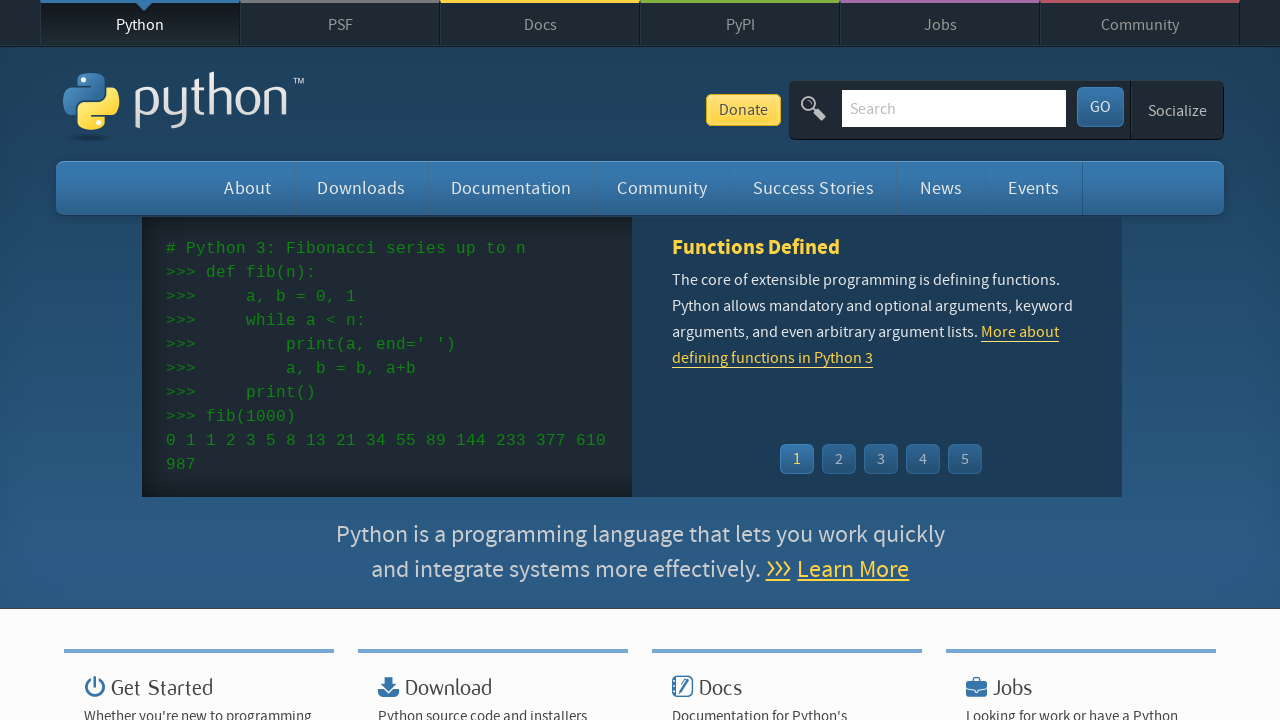

Navigated to https://python.org
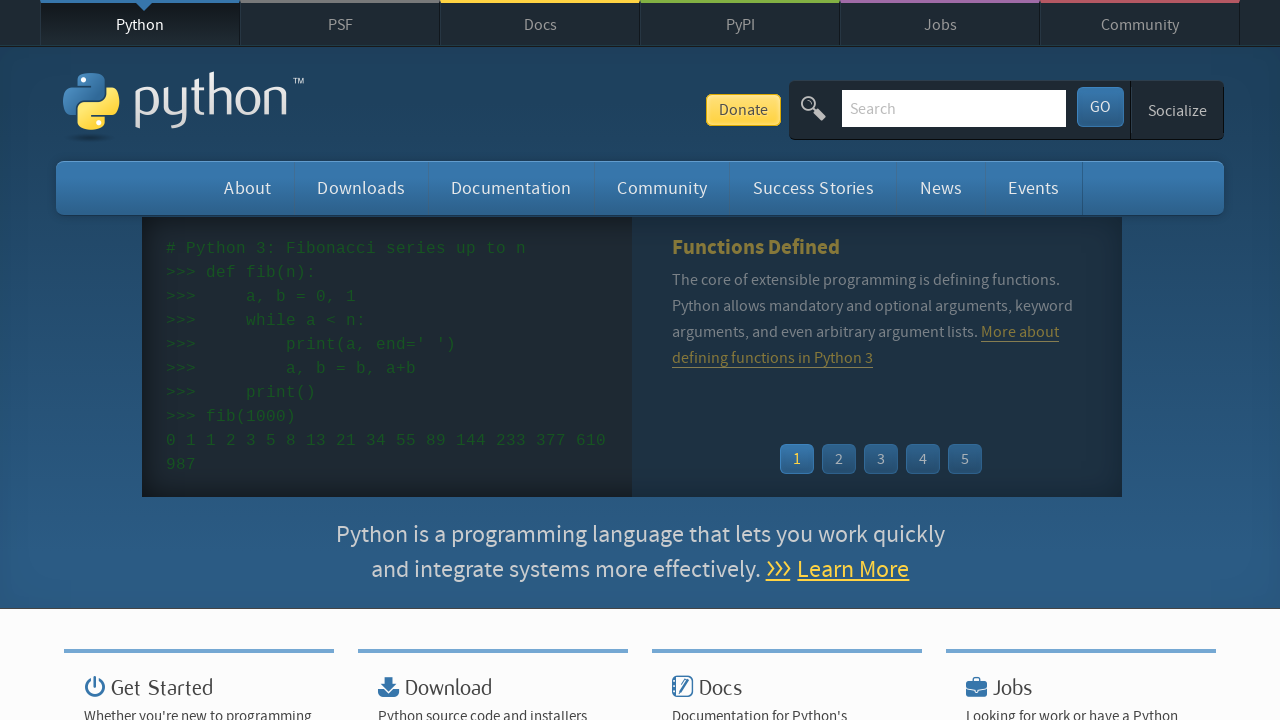

Event widget time selector loaded
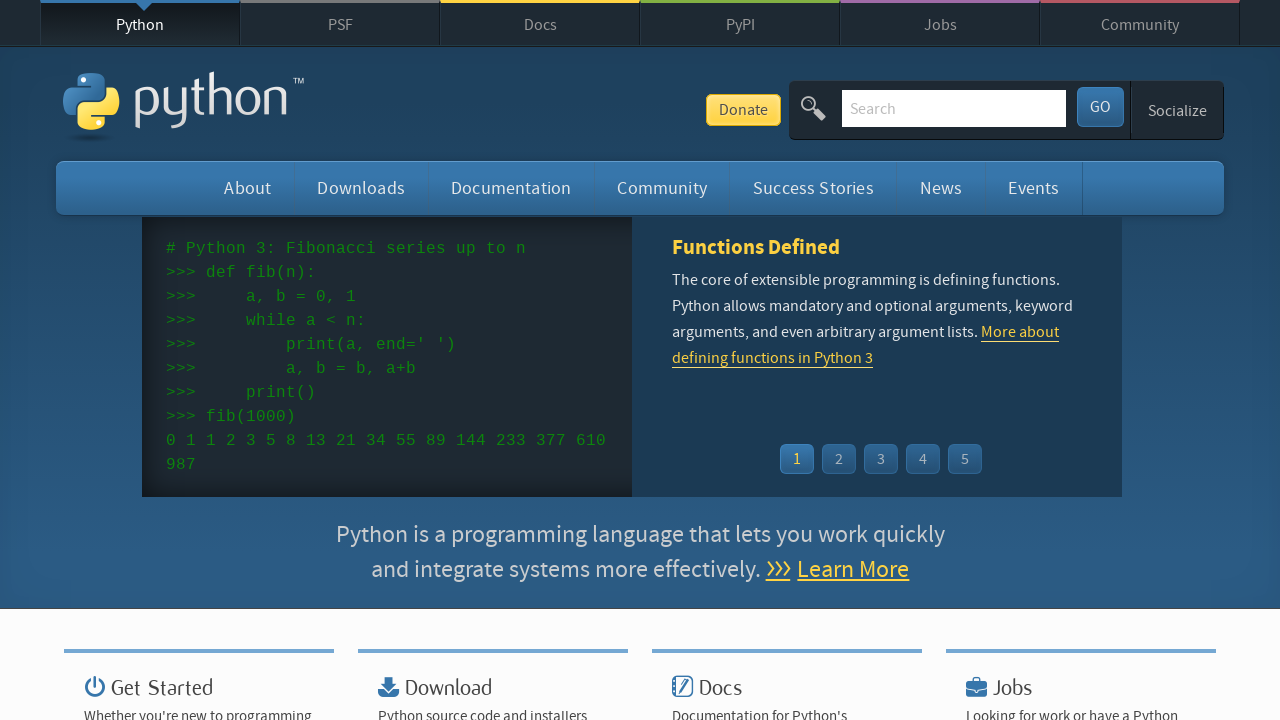

Event widget links loaded - upcoming events with times and names are displayed
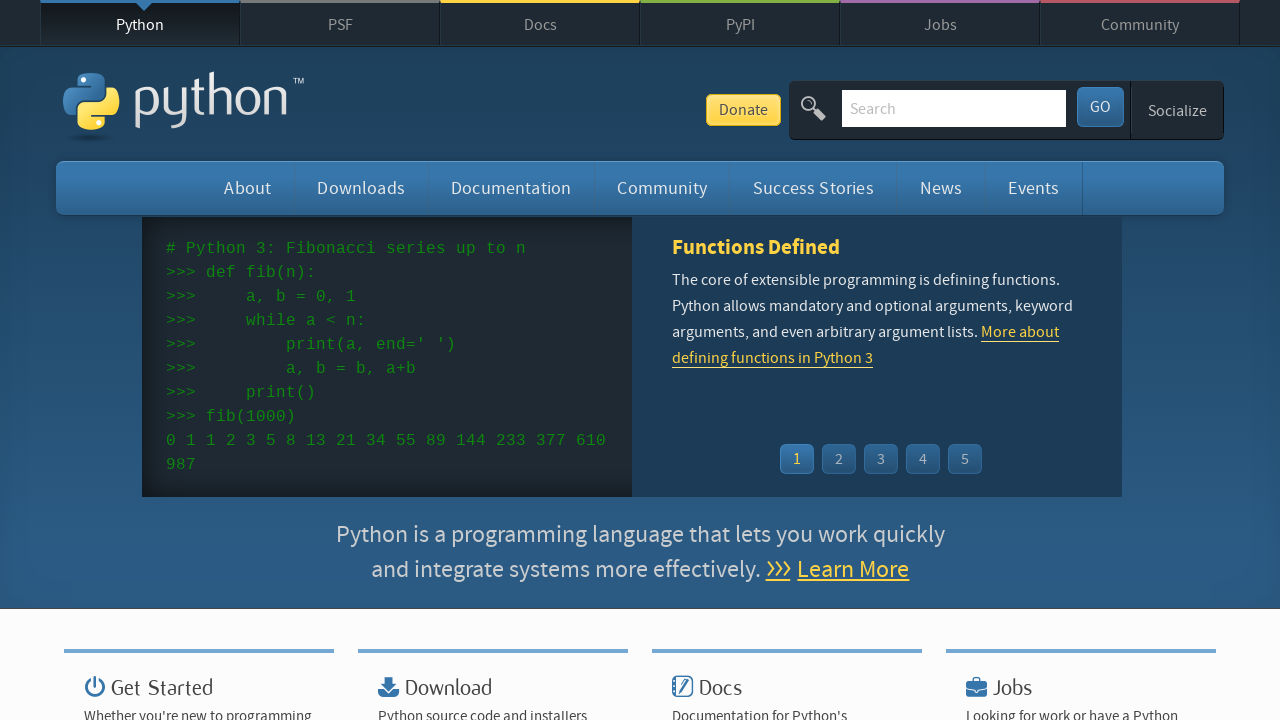

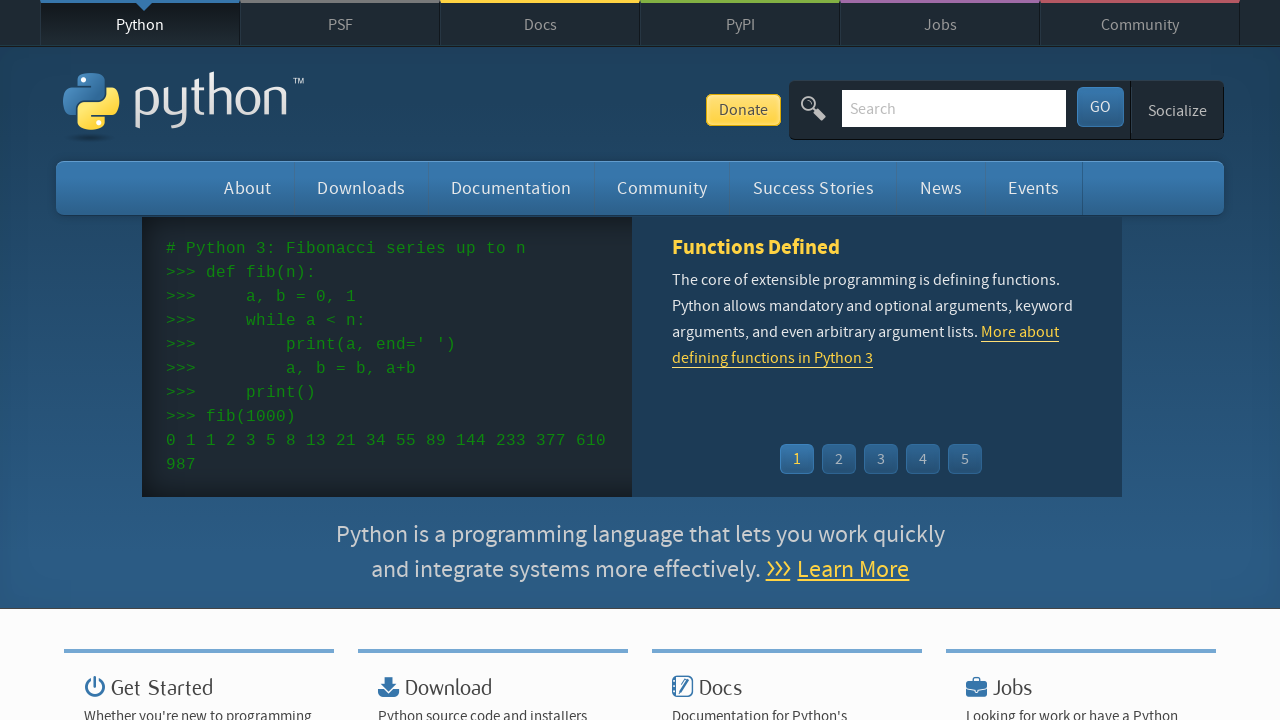